Tests scrolling to an iframe element that is initially out of view and verifies it becomes visible in the viewport

Starting URL: https://selenium.dev/selenium/web/scrolling_tests/frame_with_nested_scrolling_frame_out_of_view.html

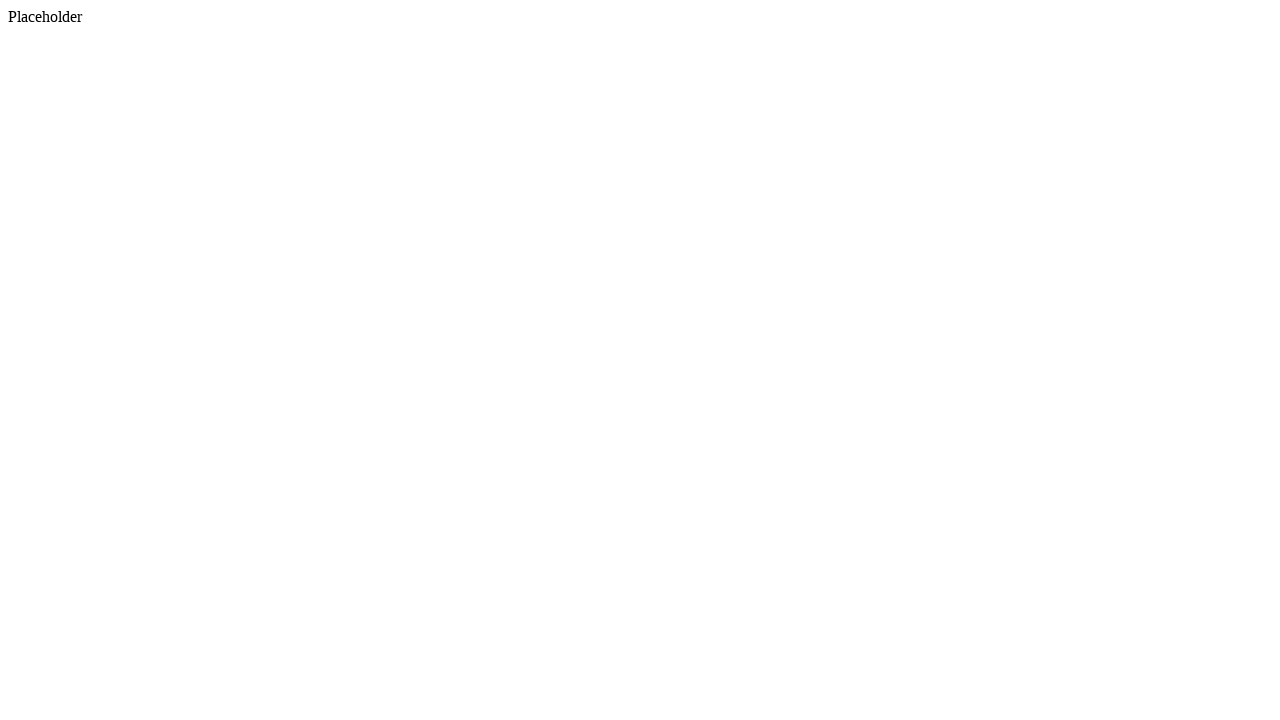

Located iframe element
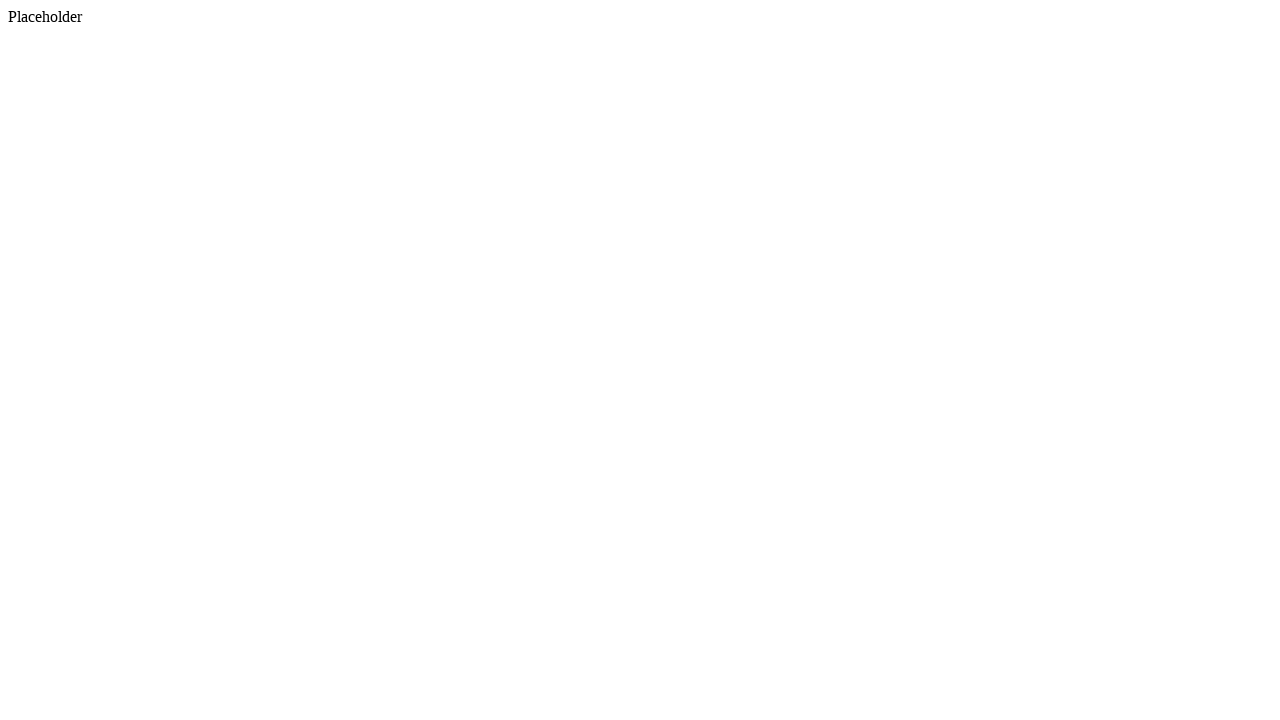

Scrolled to iframe element that was initially out of view
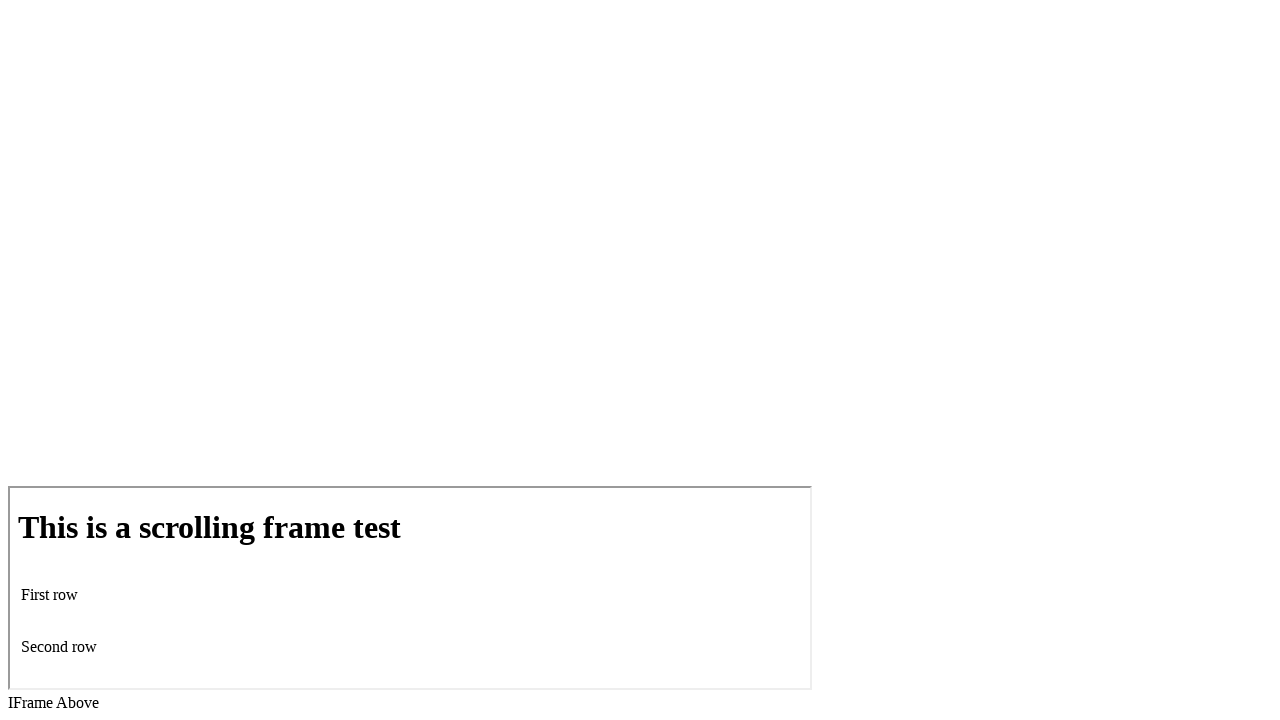

Waited 500ms for scroll animation to complete
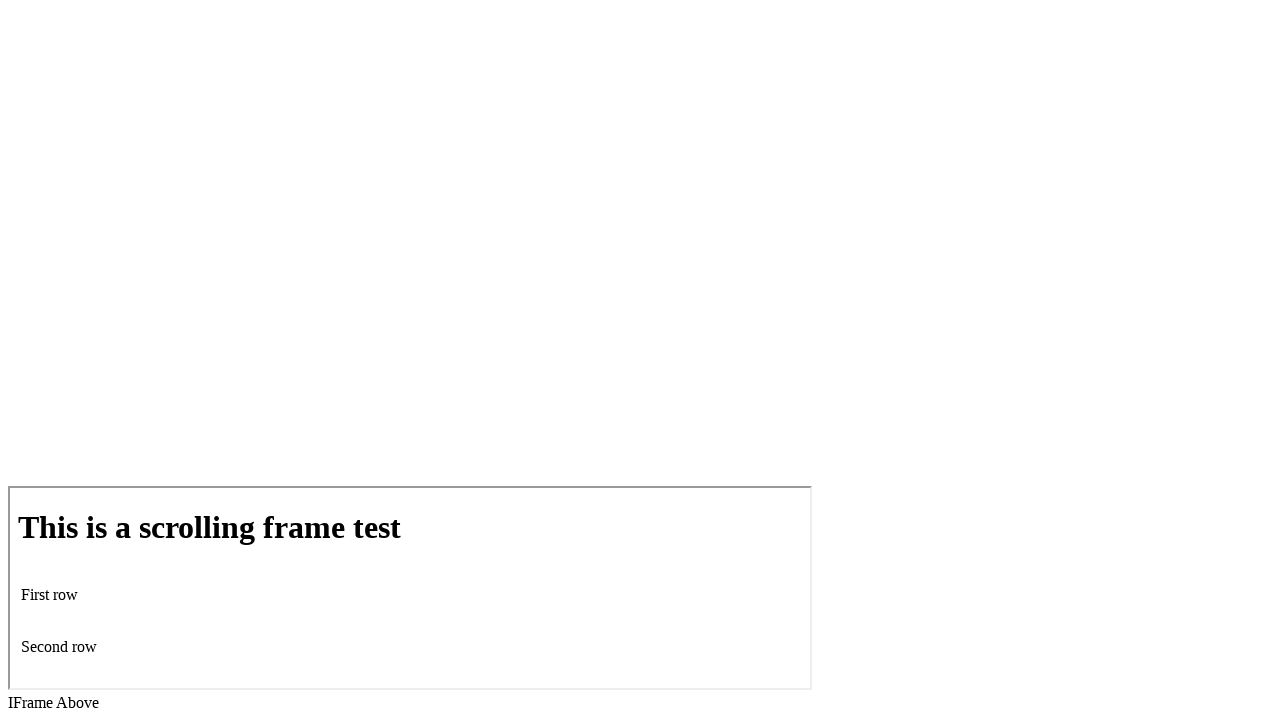

Verified iframe element is now visible in viewport
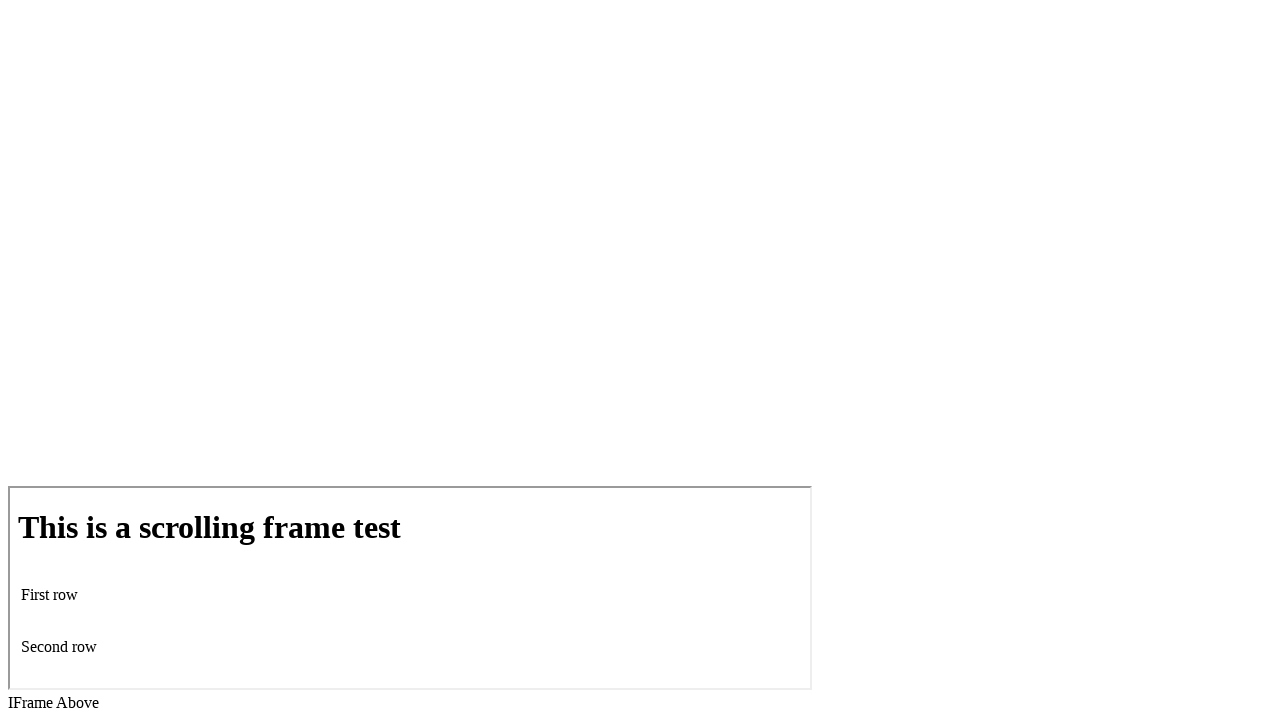

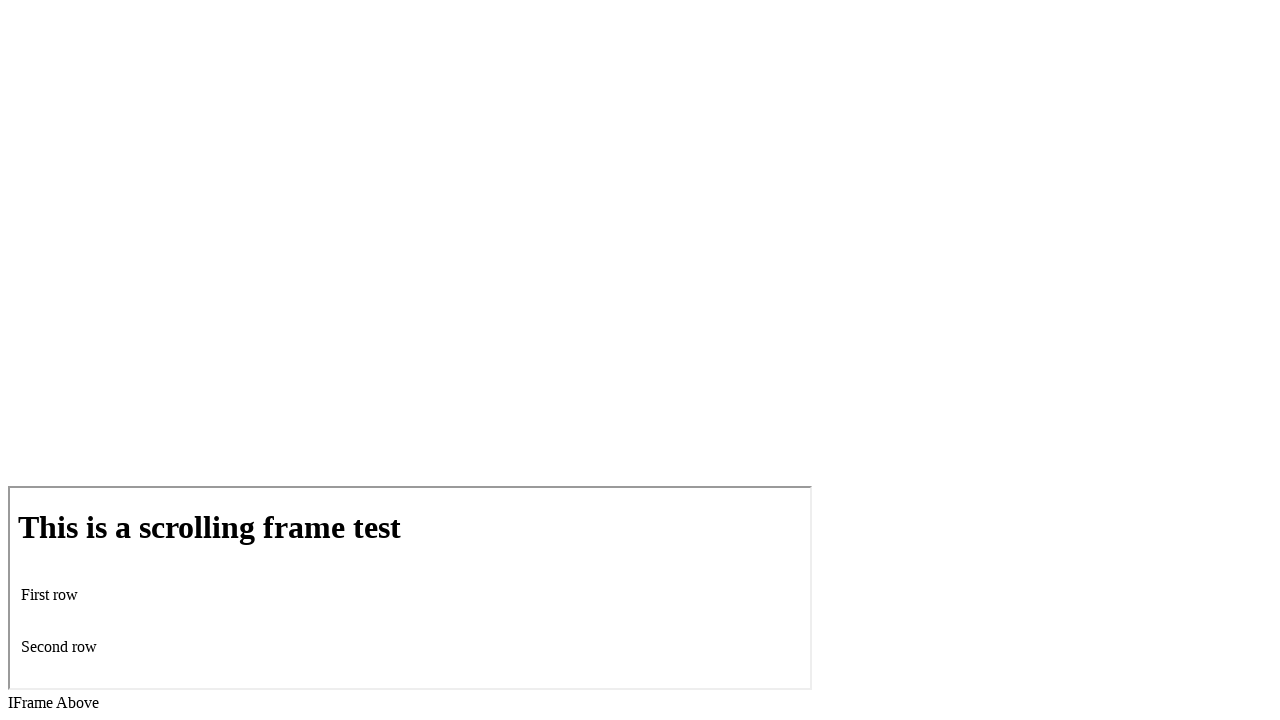